Navigates to the Python.org homepage and verifies the page loads correctly by checking that "Python" is in the page title.

Starting URL: http://www.python.org

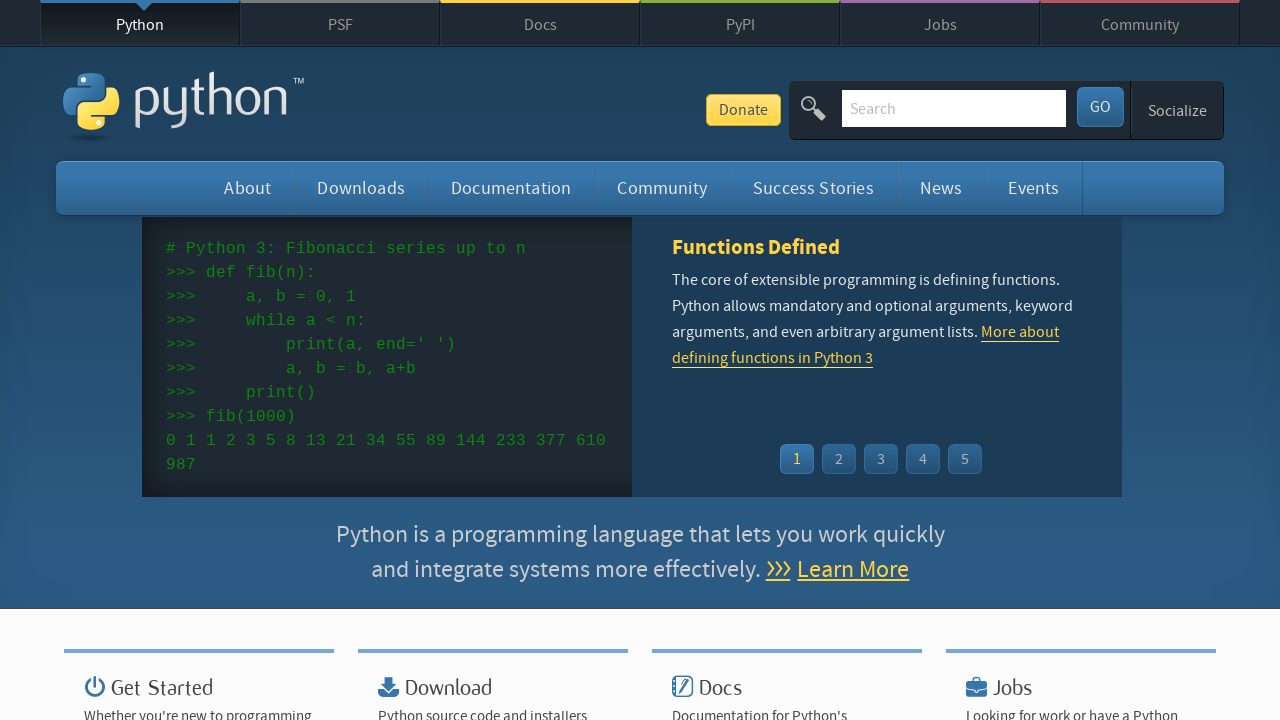

Navigated to Python.org homepage
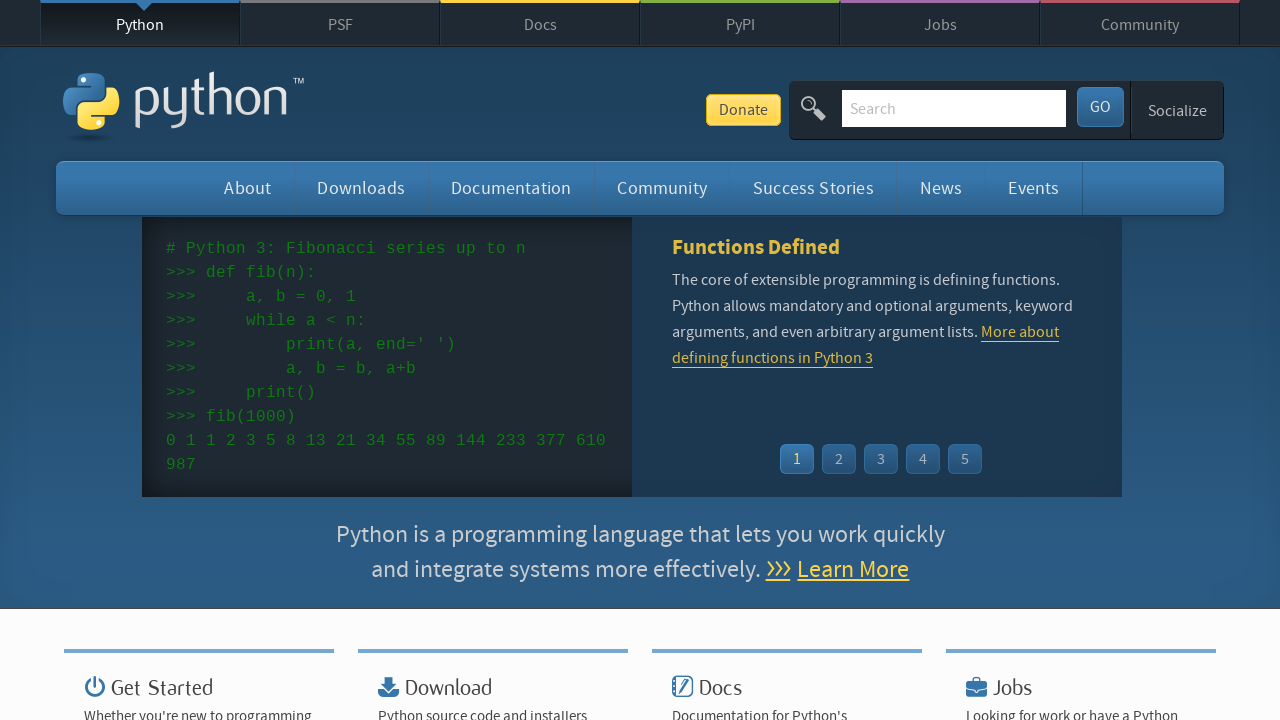

Verified that 'Python' is in the page title
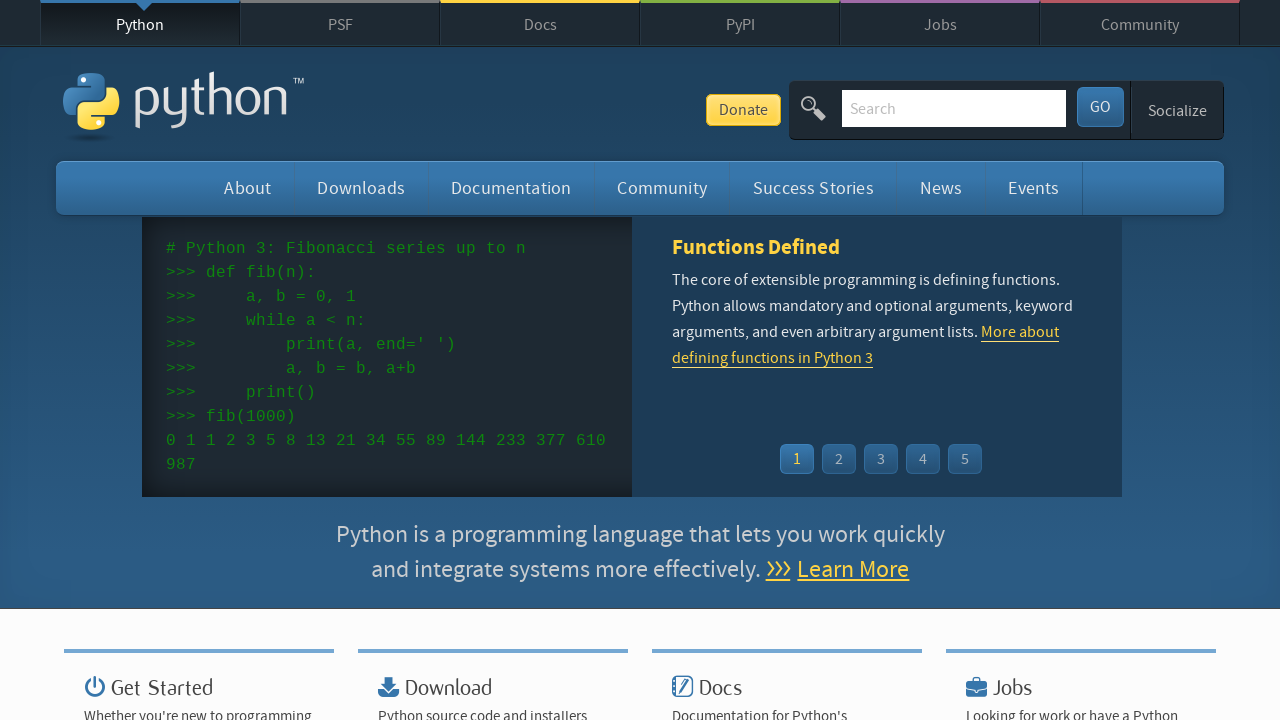

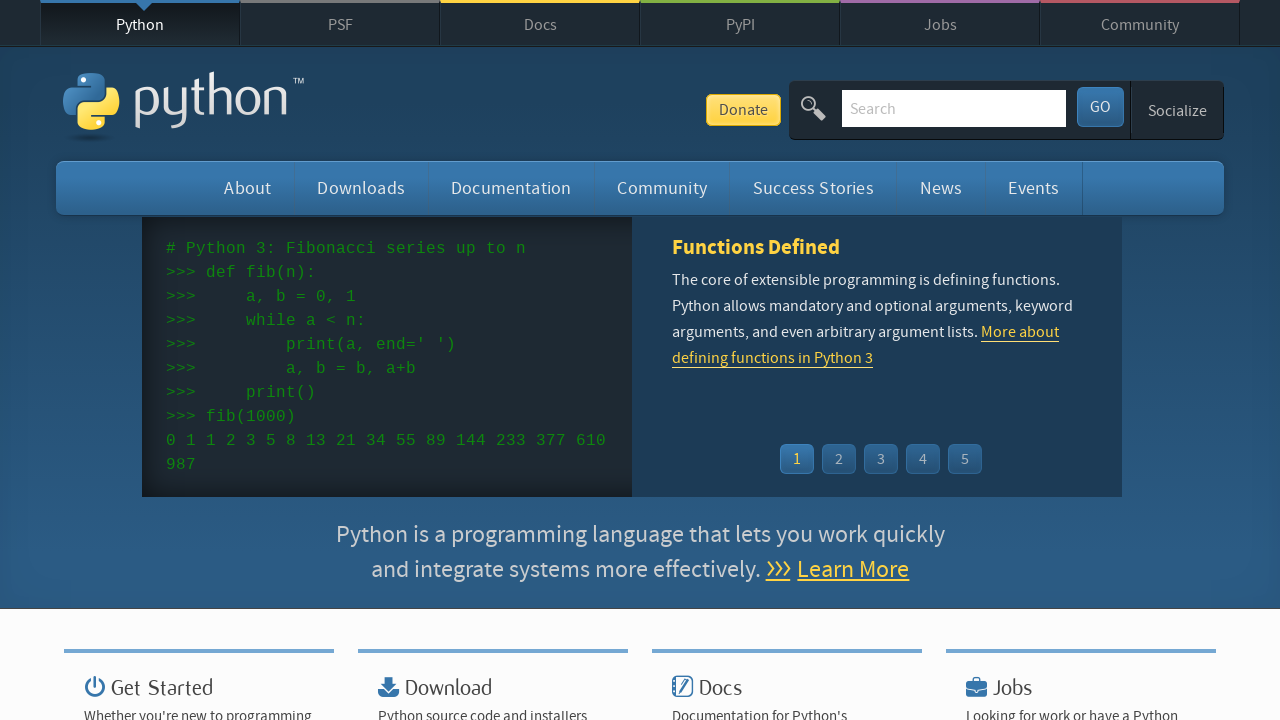